Fills out a practice form on demoqa.com with personal information including name, email, gender, phone number, date of birth, subjects, hobbies, address, state and city, then verifies the submission was successful by checking the confirmation modal.

Starting URL: https://demoqa.com/automation-practice-form

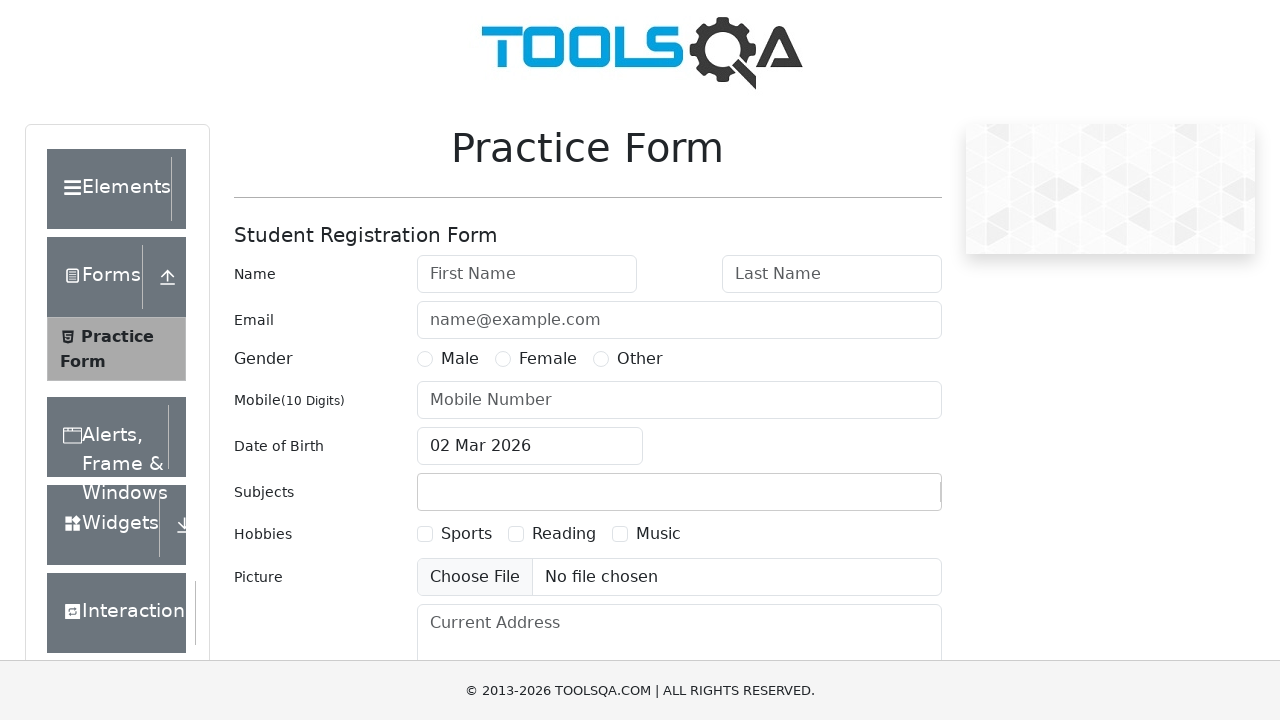

Filled first name field with 'Test1' on #firstName
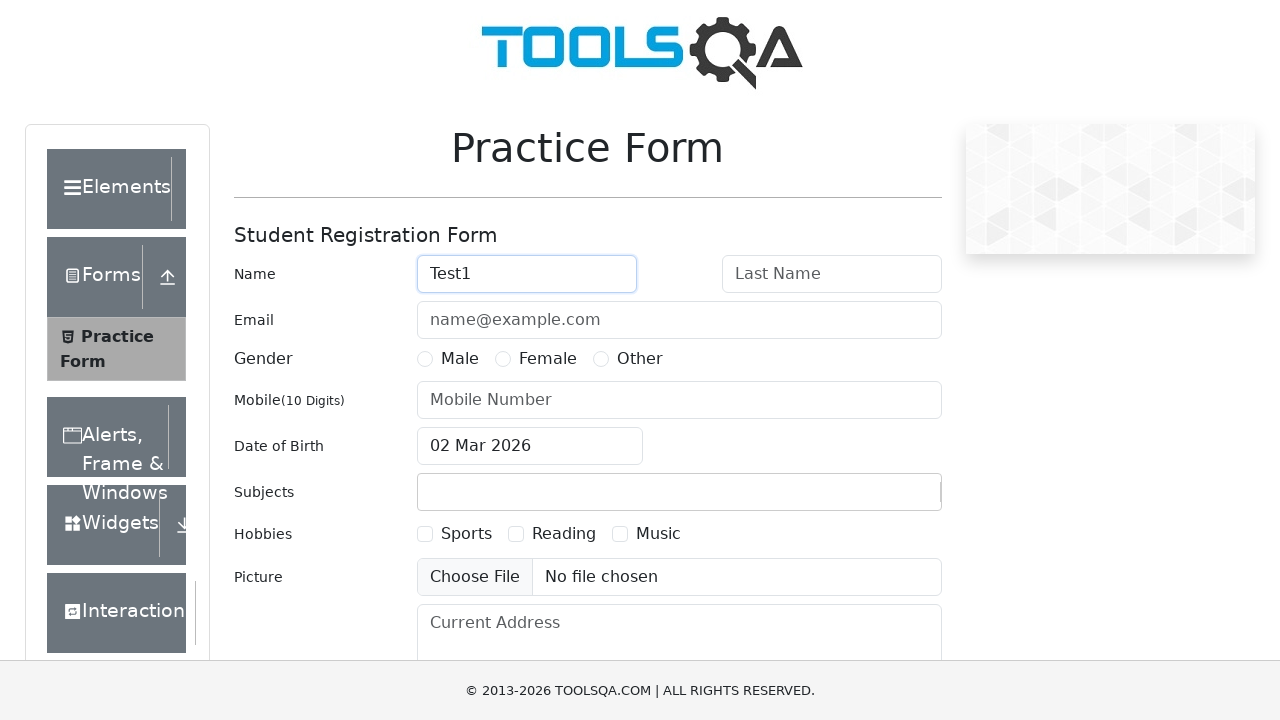

Filled last name field with 'Test2' on #lastName
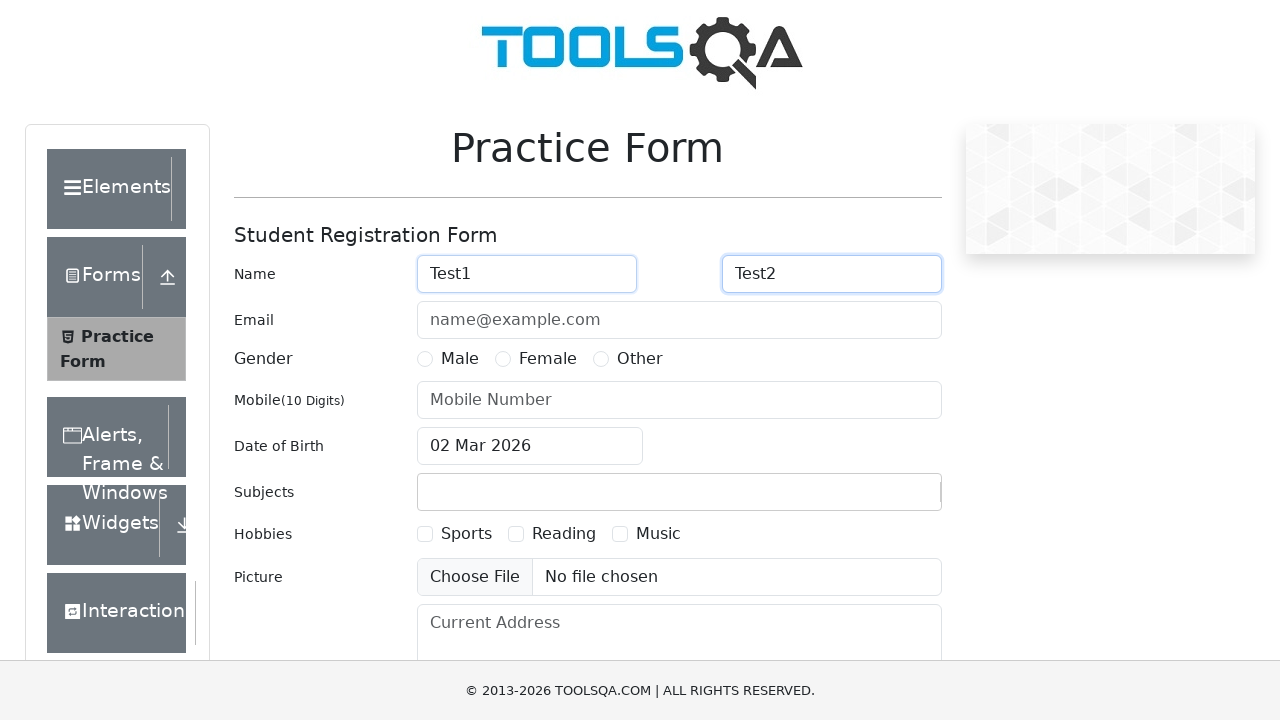

Filled email field with 'Test@mail.com' on #userEmail
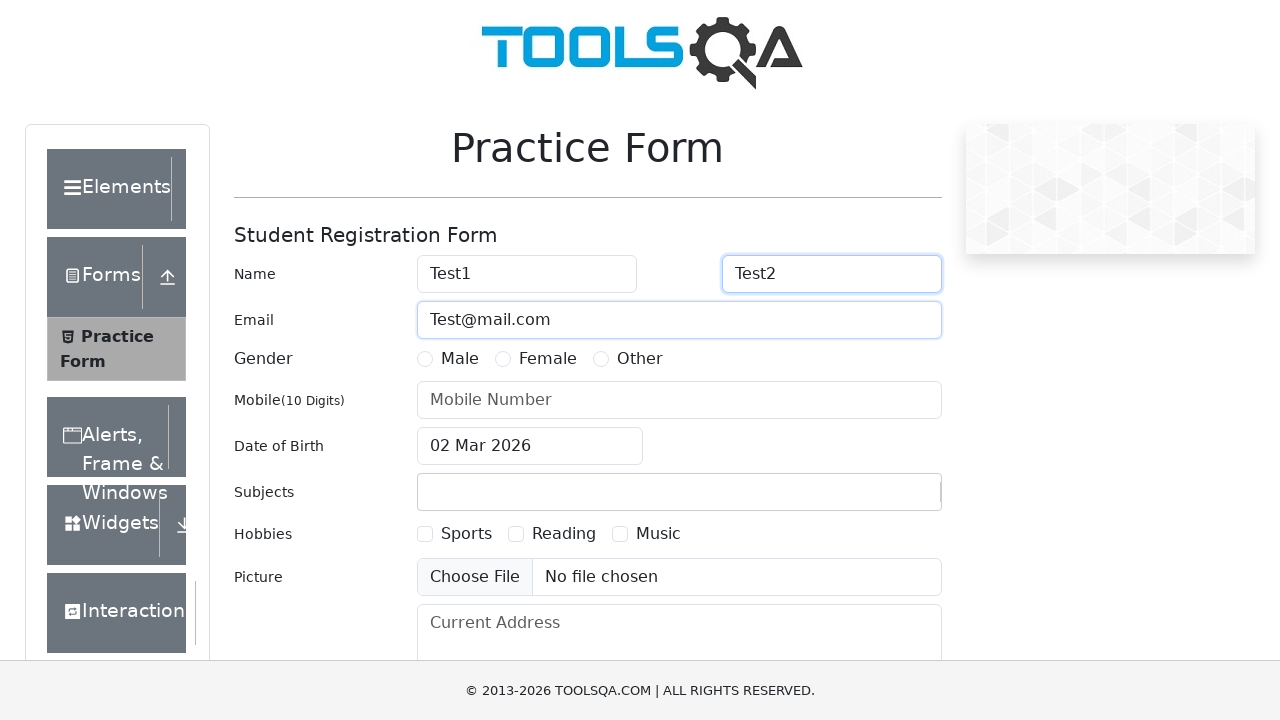

Selected 'Other' gender option at (640, 359) on label[for='gender-radio-3']
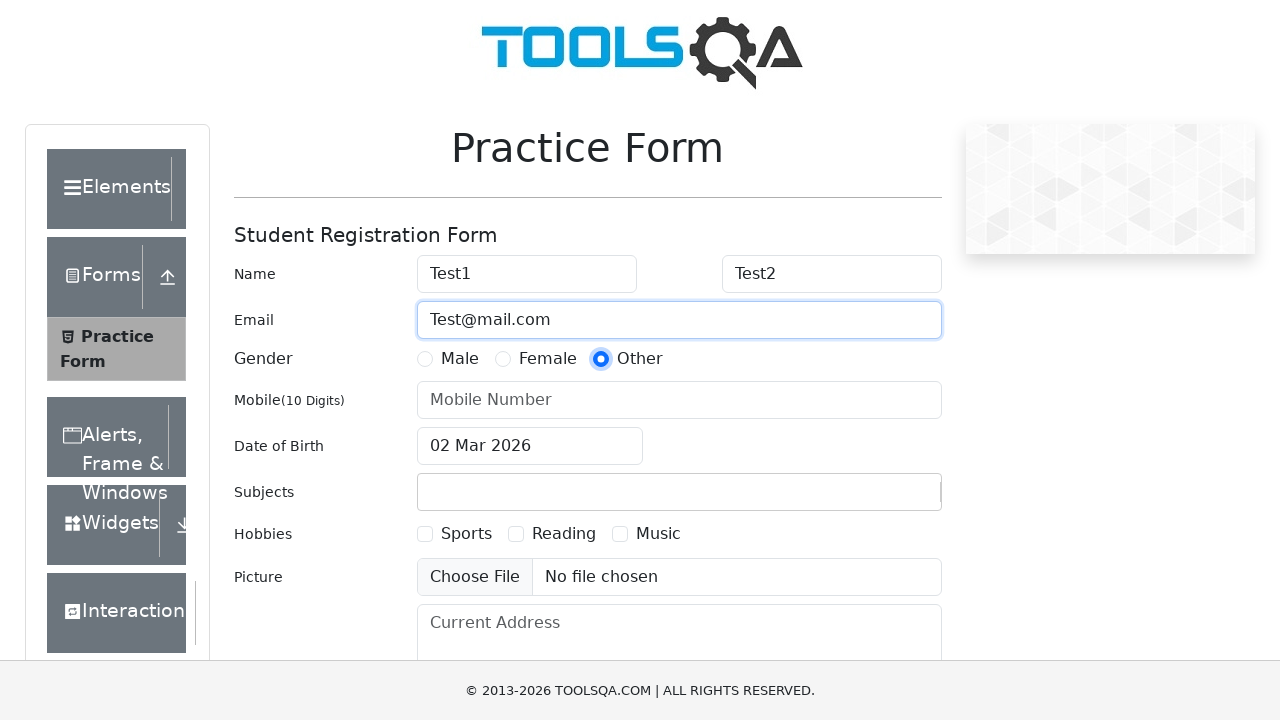

Filled phone number field with '7955511448' on #userNumber
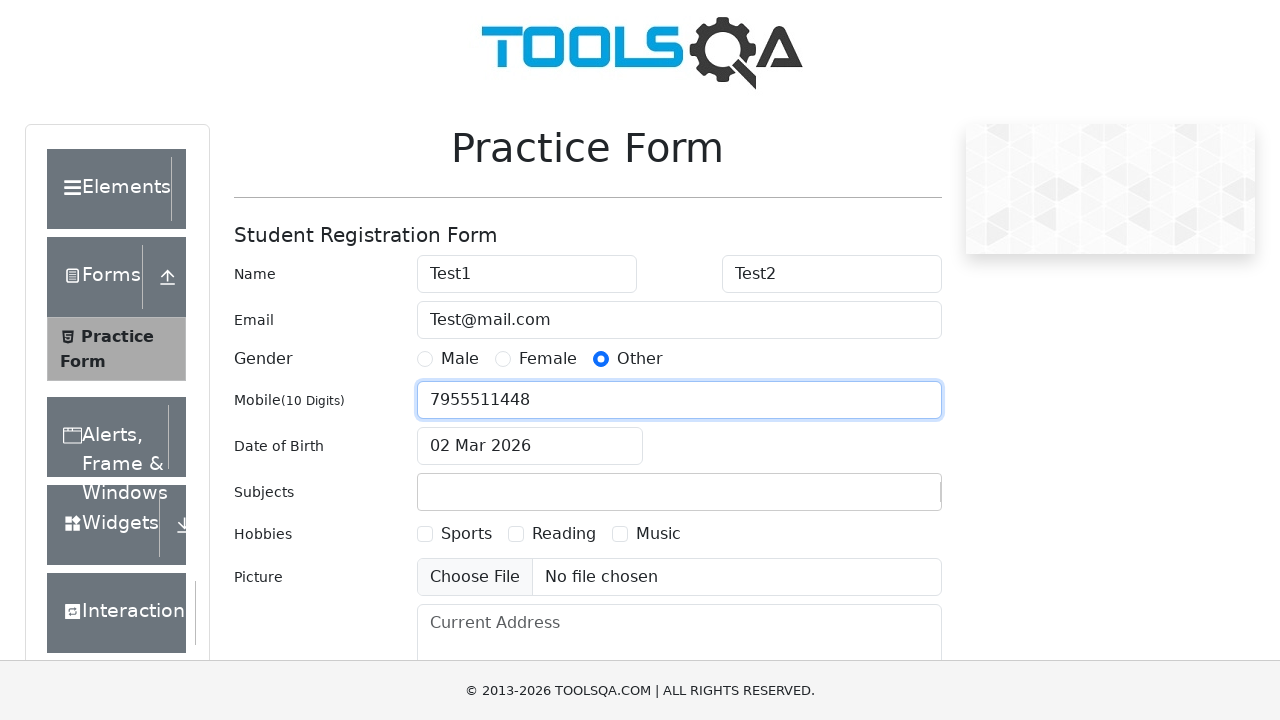

Clicked date of birth input field at (530, 446) on #dateOfBirthInput
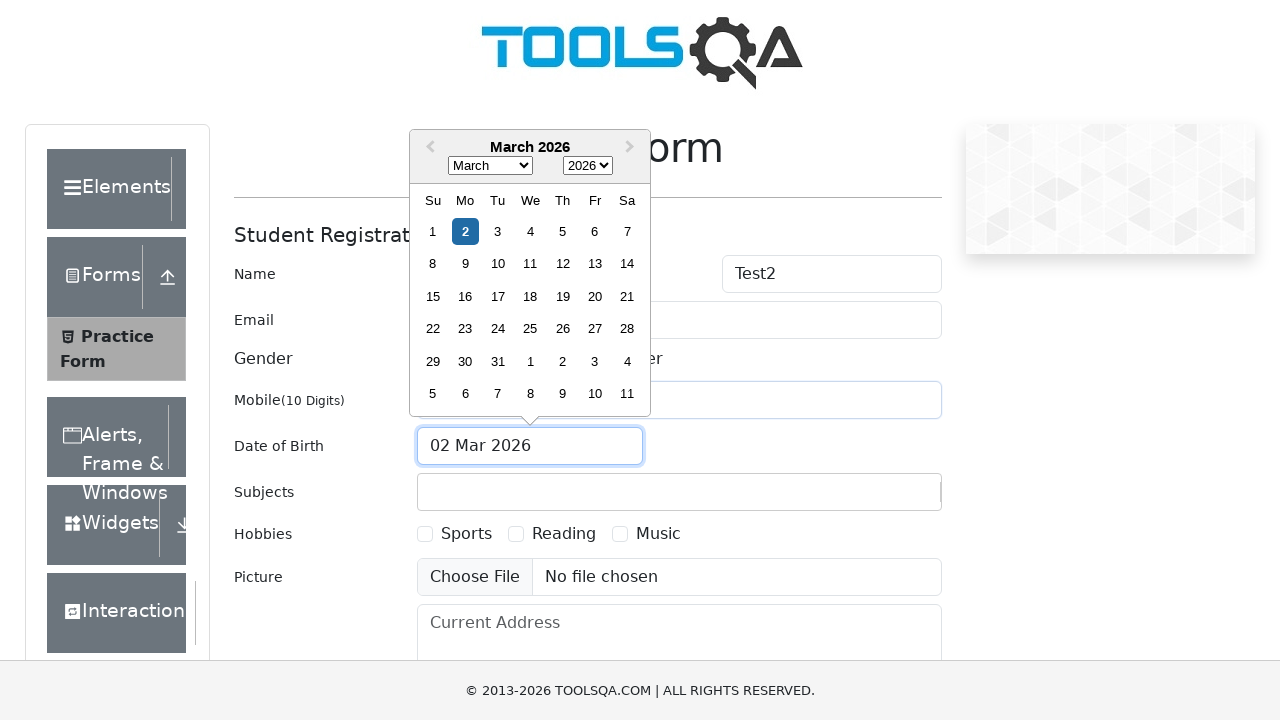

Selected May from month dropdown on .react-datepicker__month-select
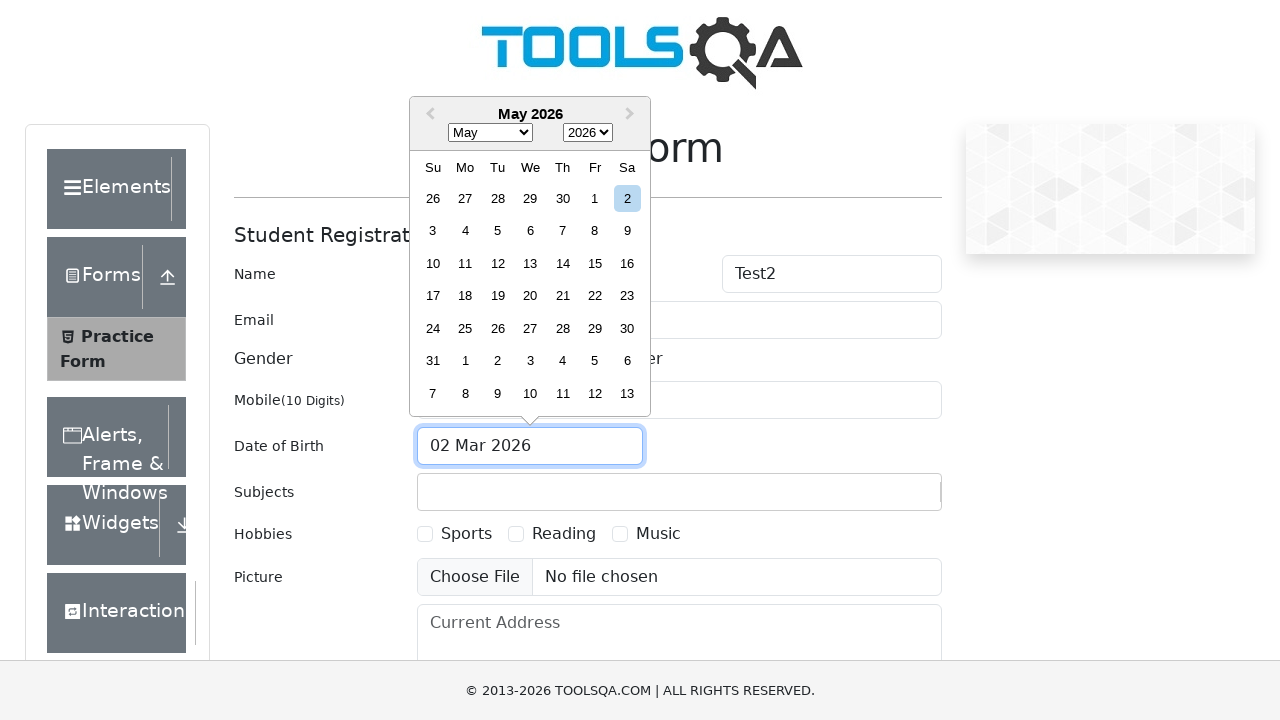

Selected 1993 from year dropdown on .react-datepicker__year-select
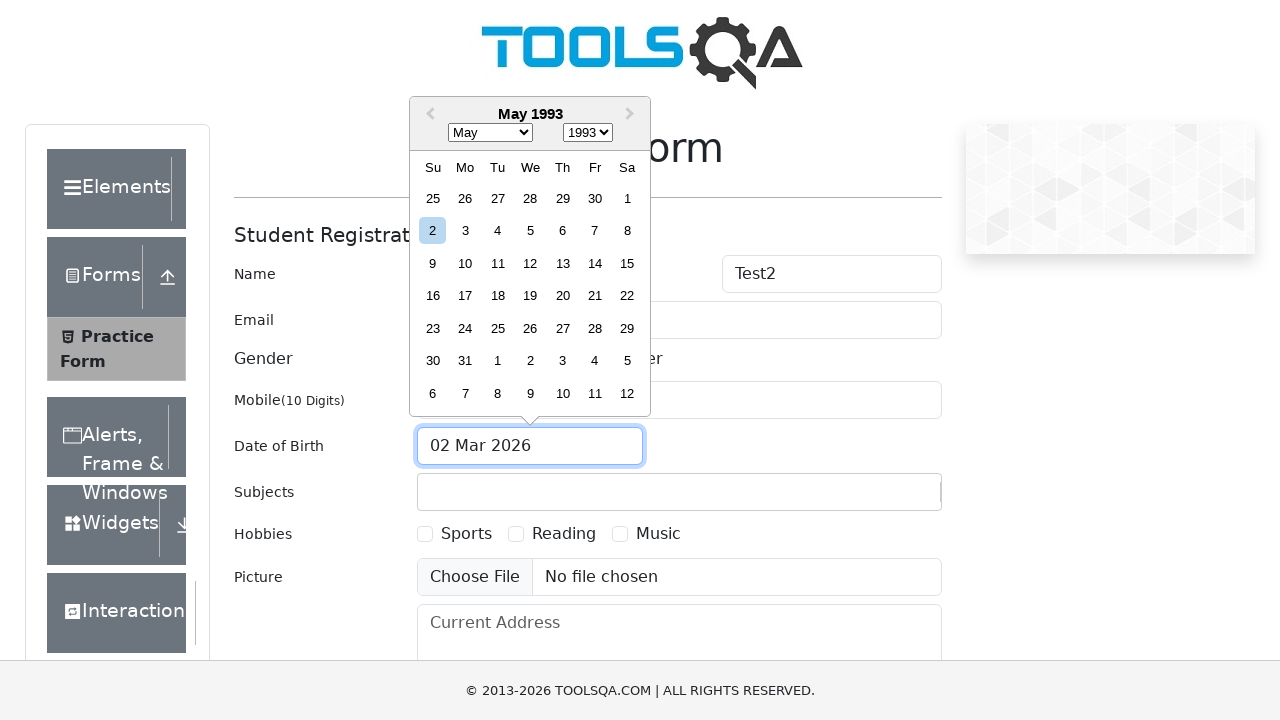

Selected day 17 from date picker at (465, 296) on .react-datepicker__day--017:not(.react-datepicker__day--outside-month)
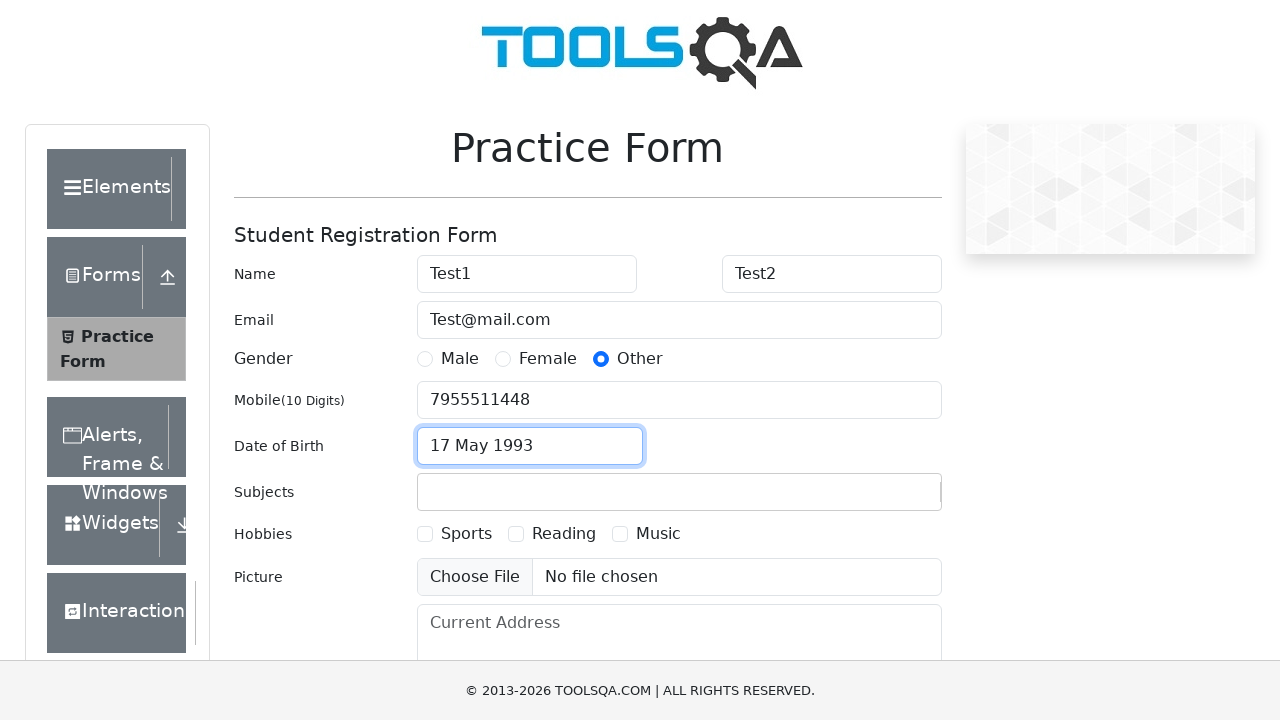

Filled subjects input with 'Arts' on #subjectsInput
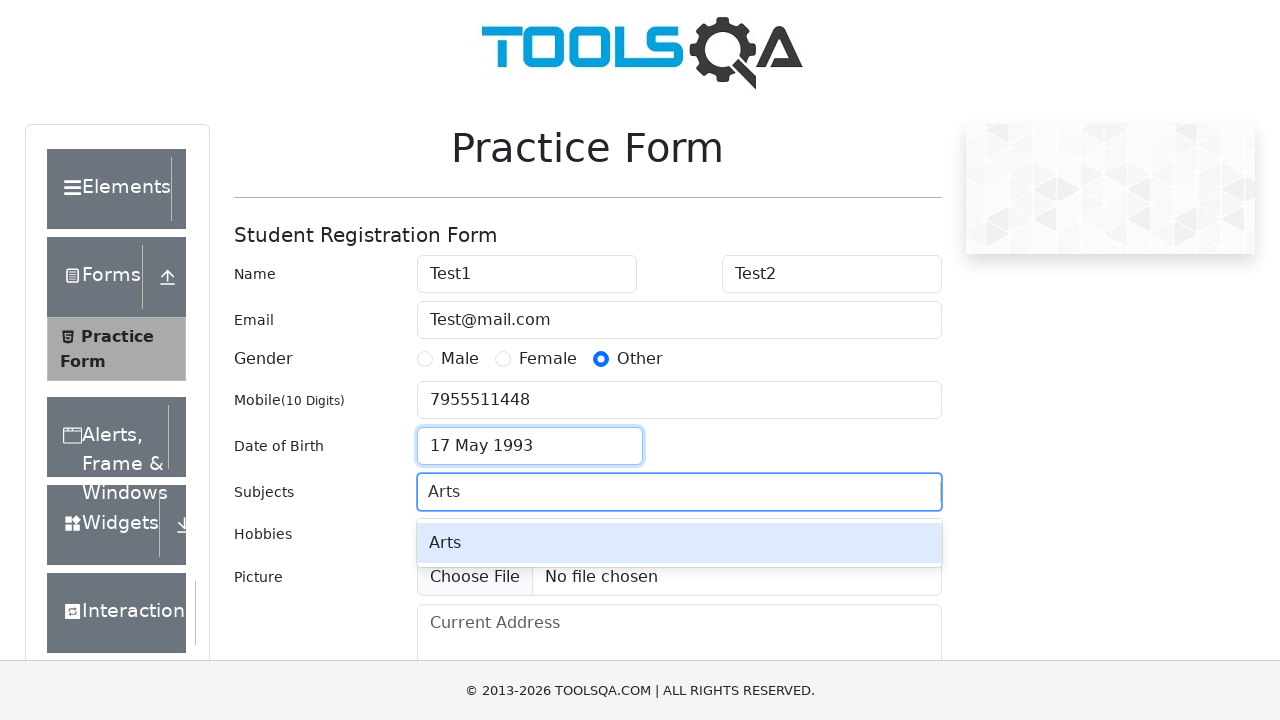

Pressed Enter to confirm subject selection on #subjectsInput
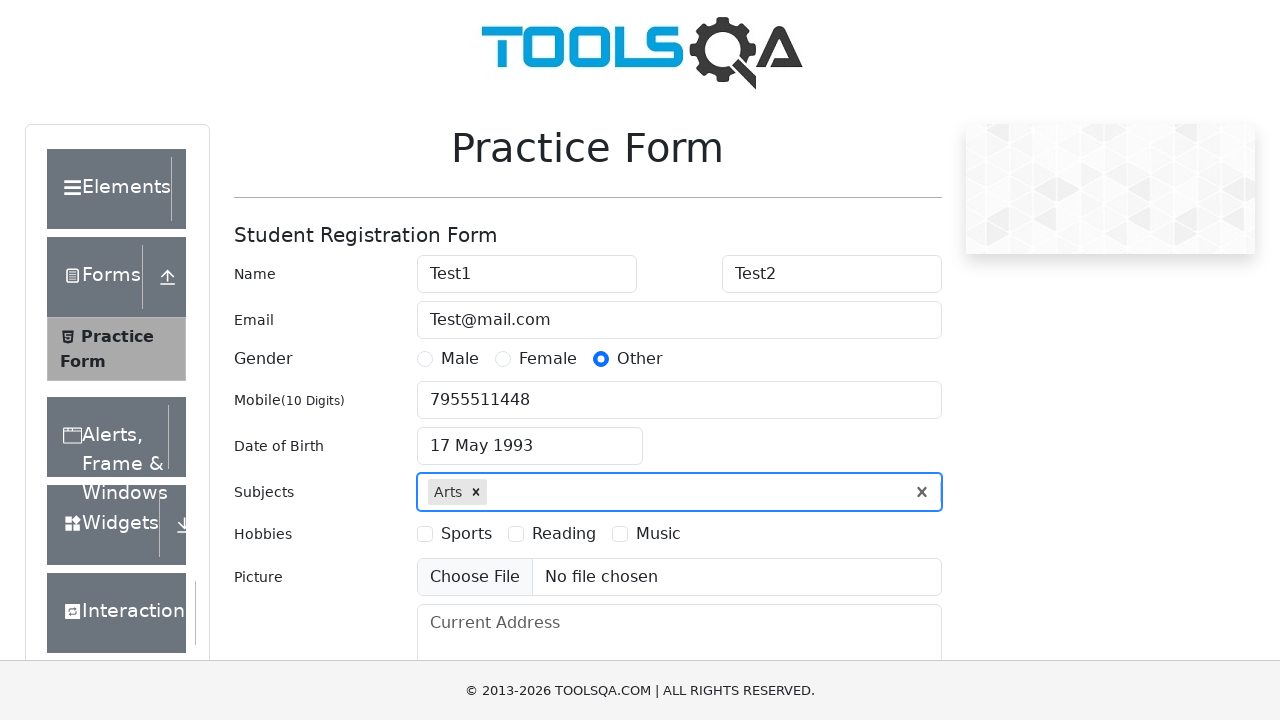

Selected 'Music' hobby checkbox at (658, 534) on label[for='hobbies-checkbox-3']
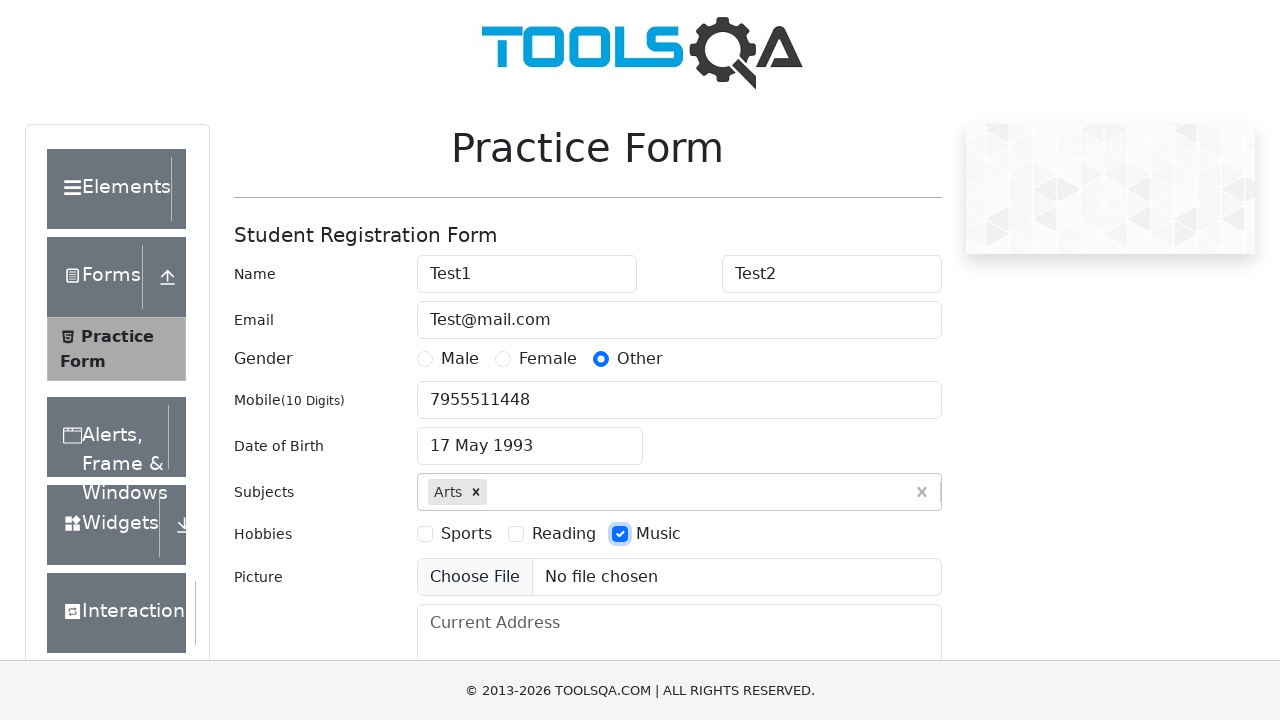

Filled current address with 'Far far away' on #currentAddress
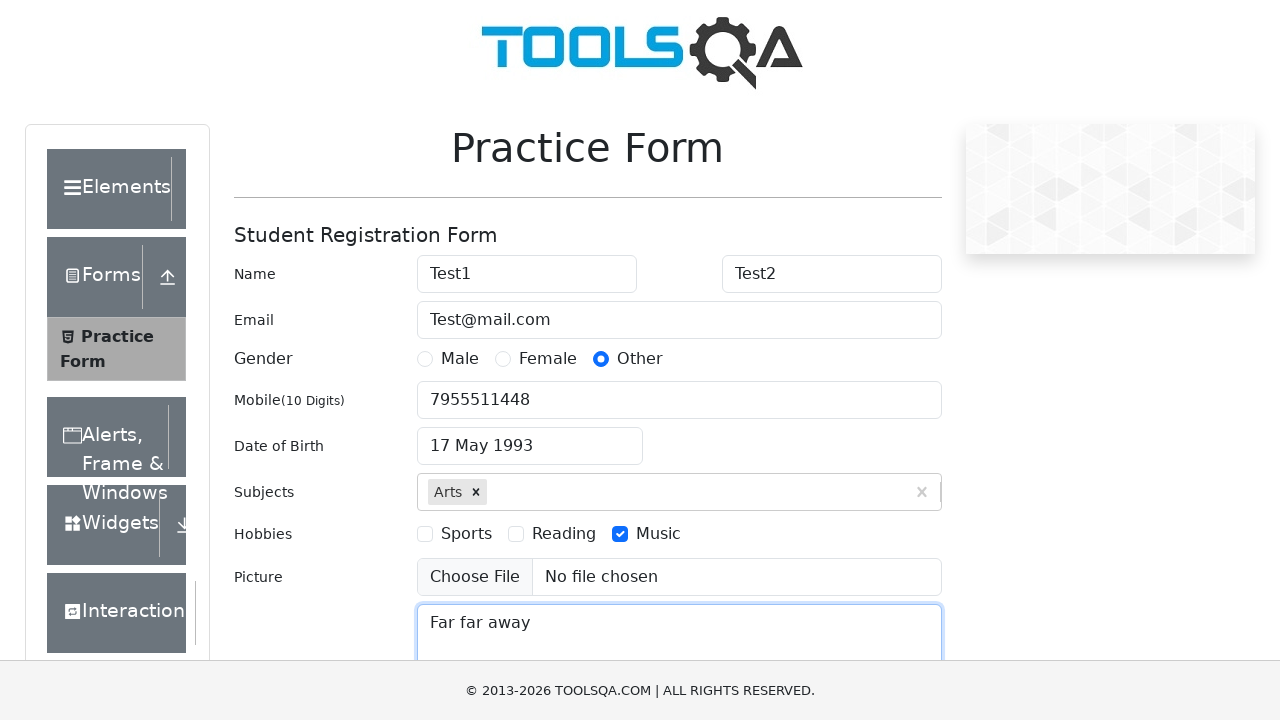

Clicked state dropdown at (527, 437) on #state
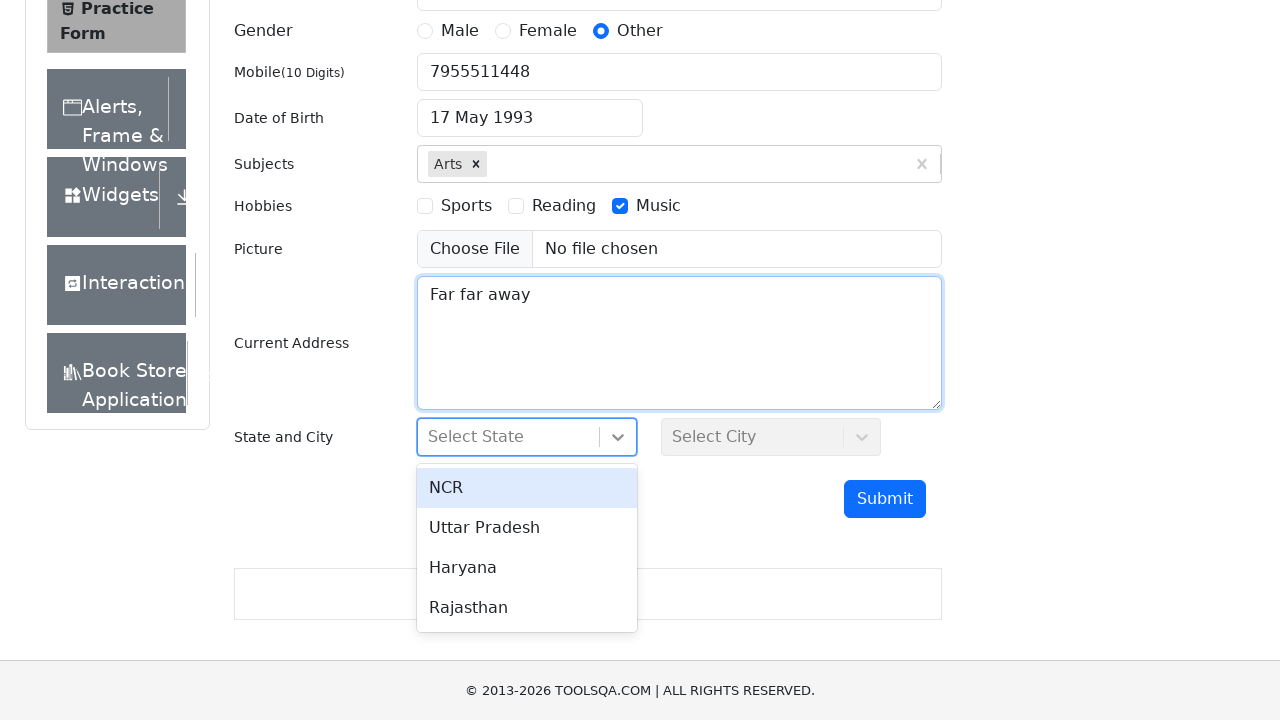

Selected state option from dropdown at (527, 568) on #react-select-3-option-2
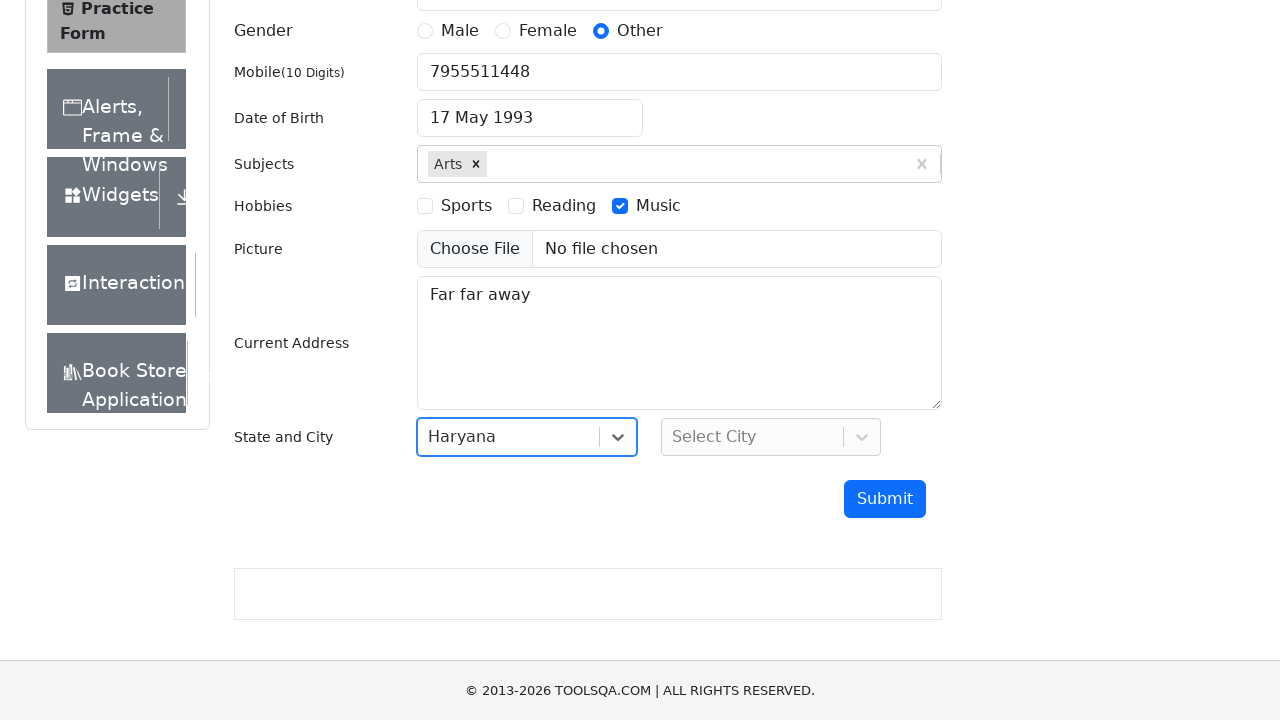

Clicked city dropdown at (771, 437) on #city
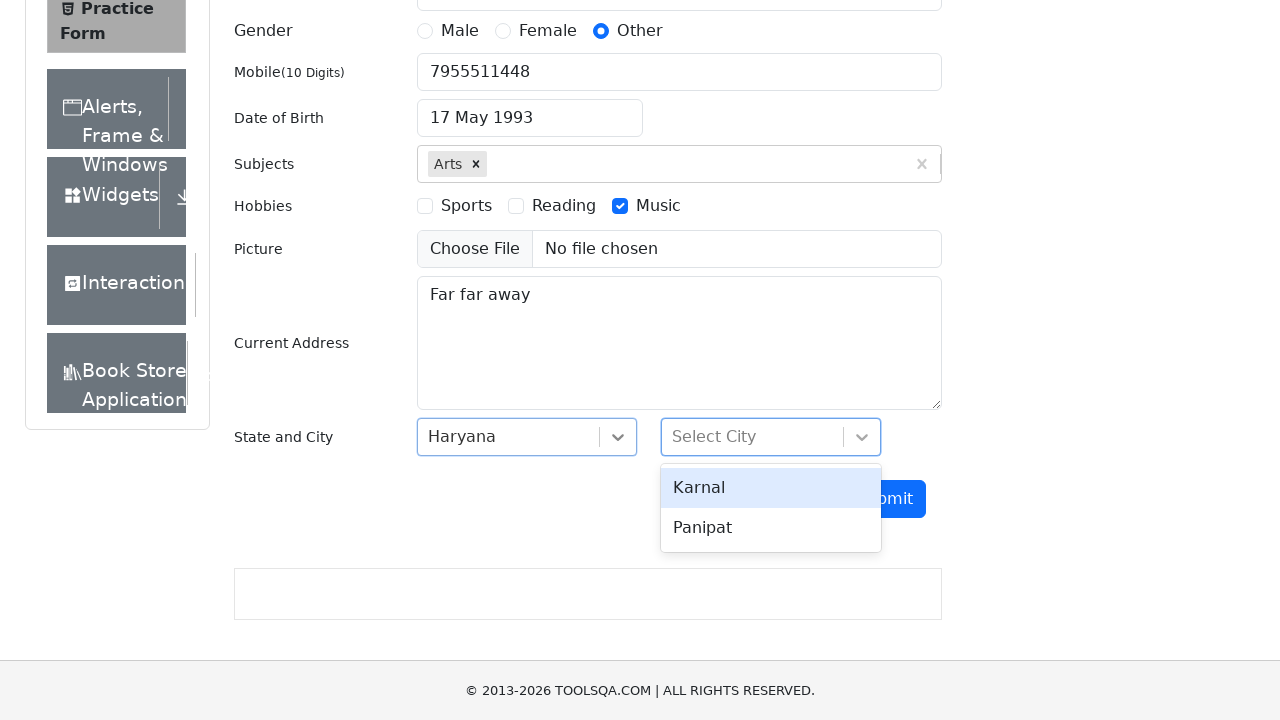

Selected city option from dropdown at (771, 488) on #react-select-4-option-0
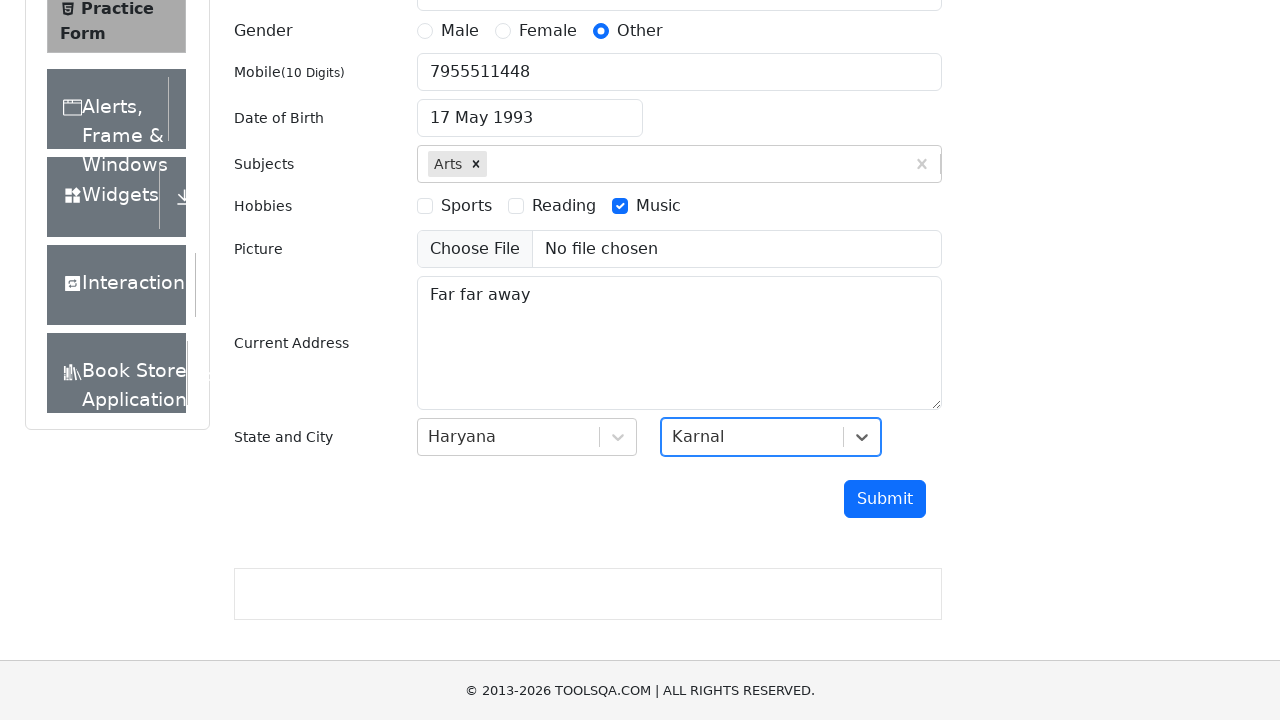

Clicked submit button to submit form at (885, 499) on #submit
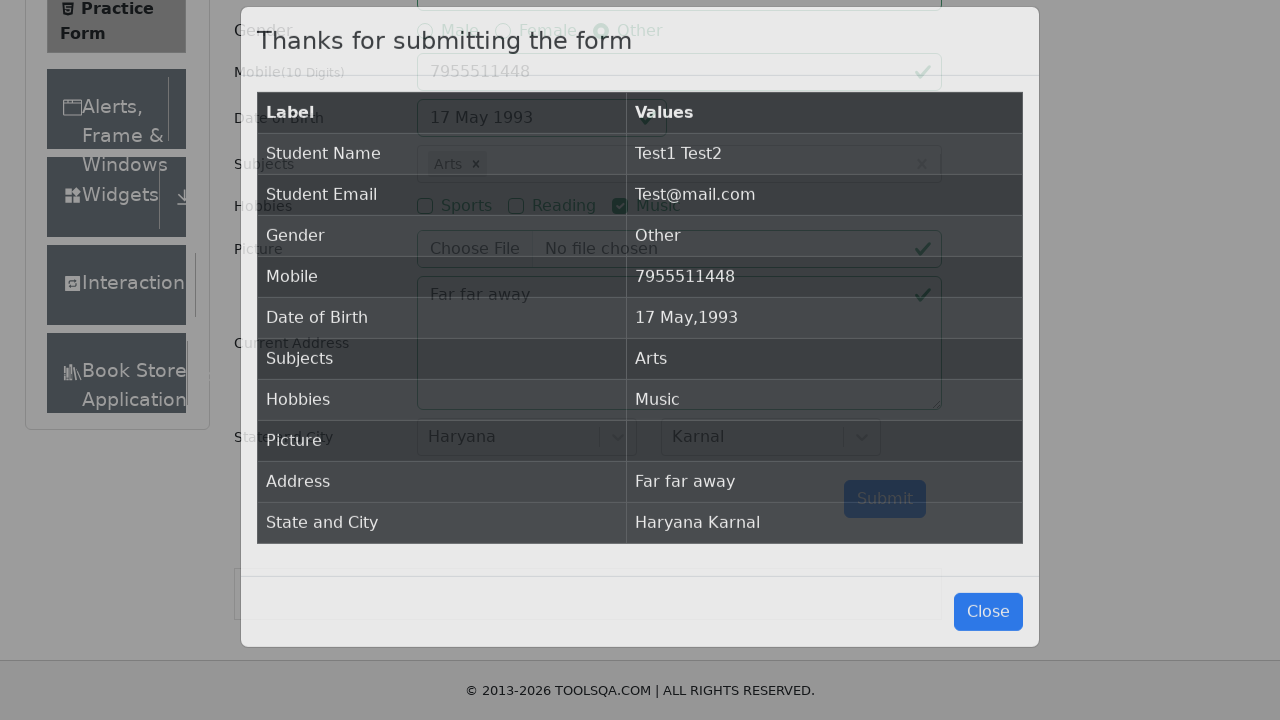

Confirmation modal appeared
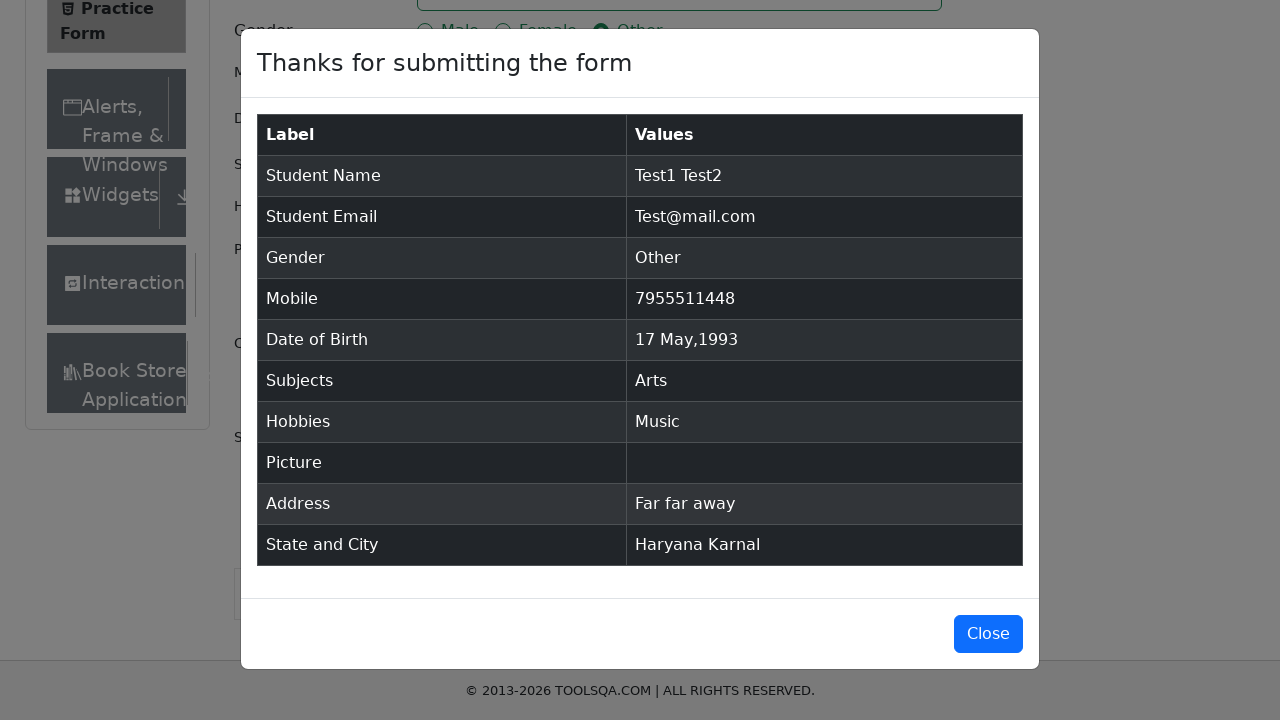

Verified confirmation modal contains 'Thanks for submitting the form' text
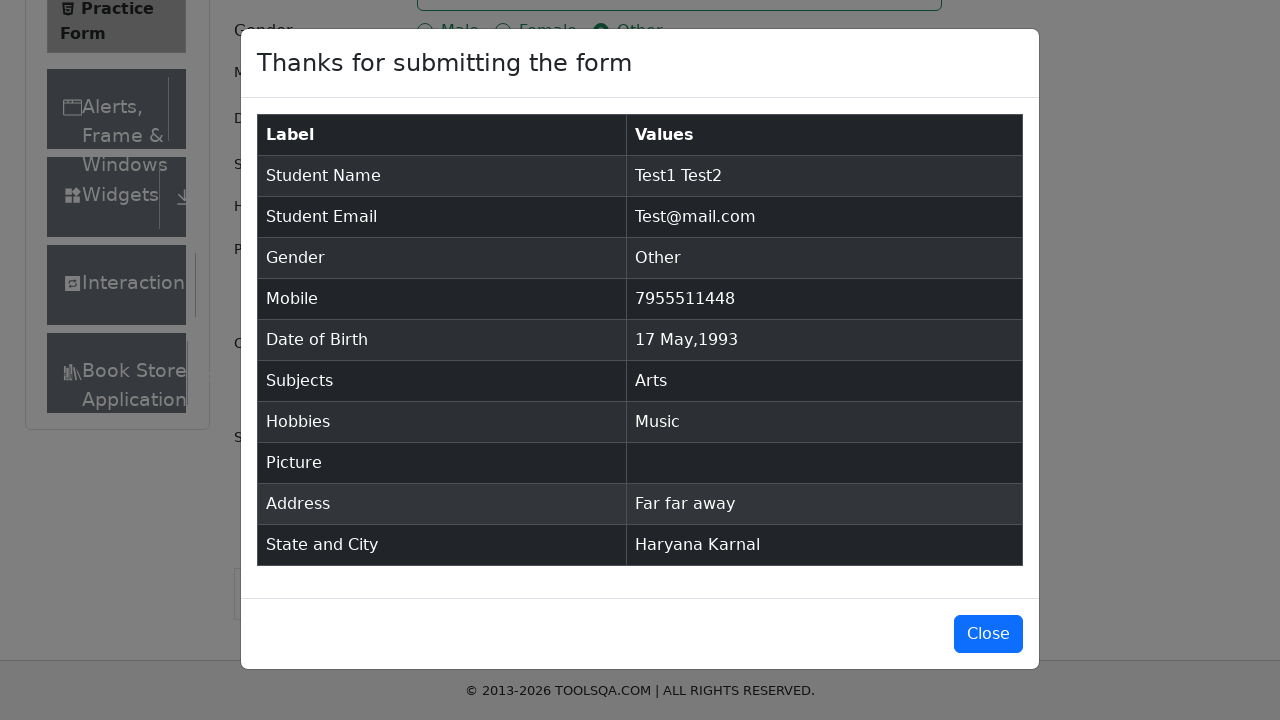

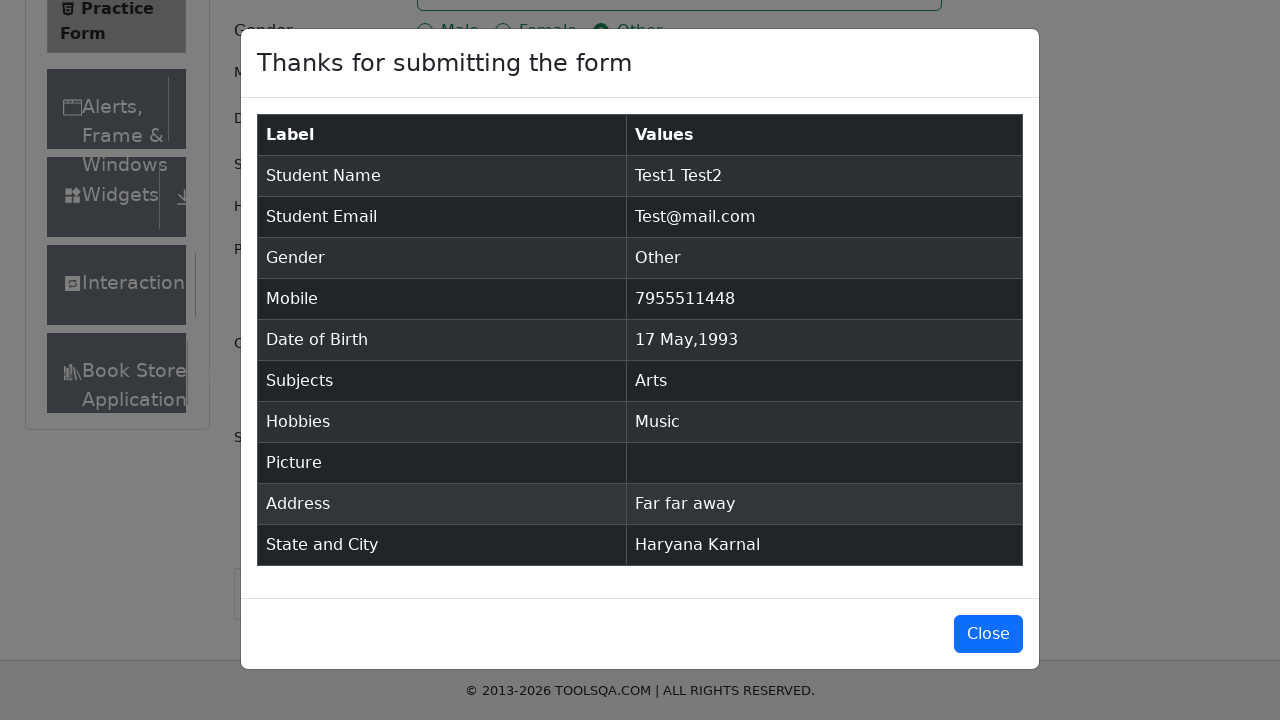